Fills out a simple form with personal information (name, last name, city, country) and submits it

Starting URL: http://suninjuly.github.io/simple_form_find_task.html

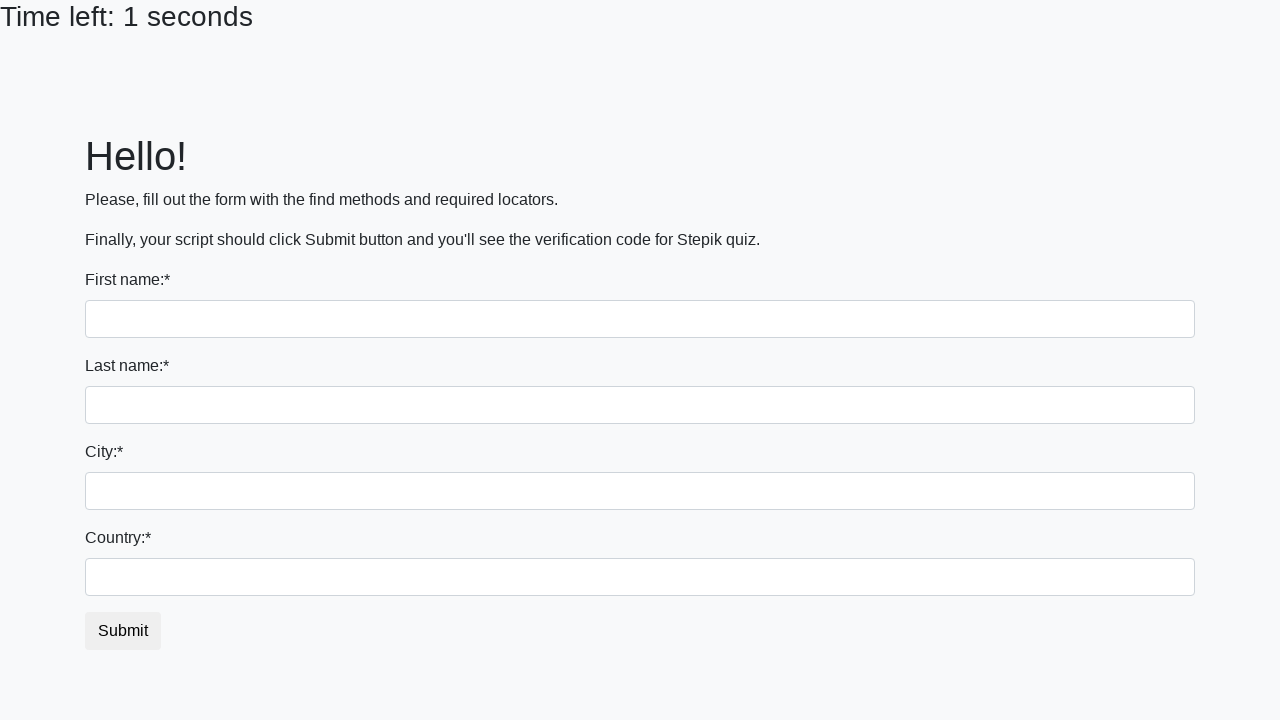

Filled first name field with 'John' on .form-group:first-child>input
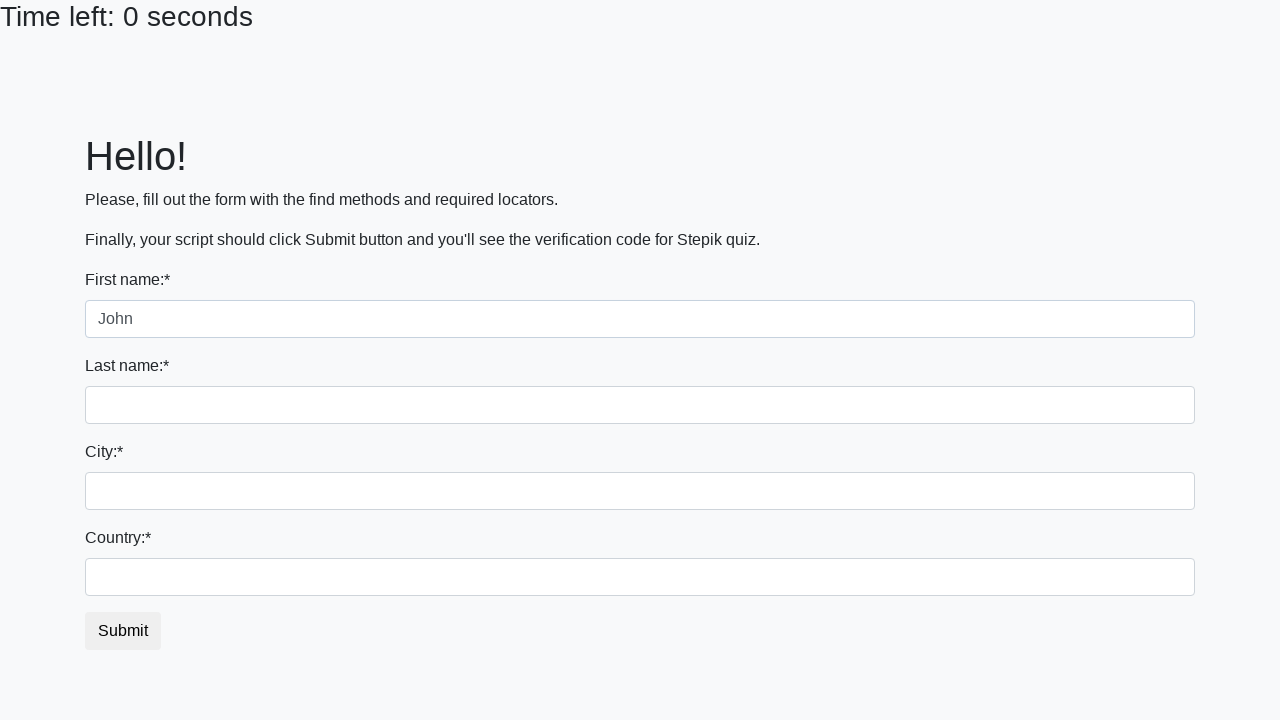

Filled last name field with 'Smith' on .form-group:nth-child(2)>input
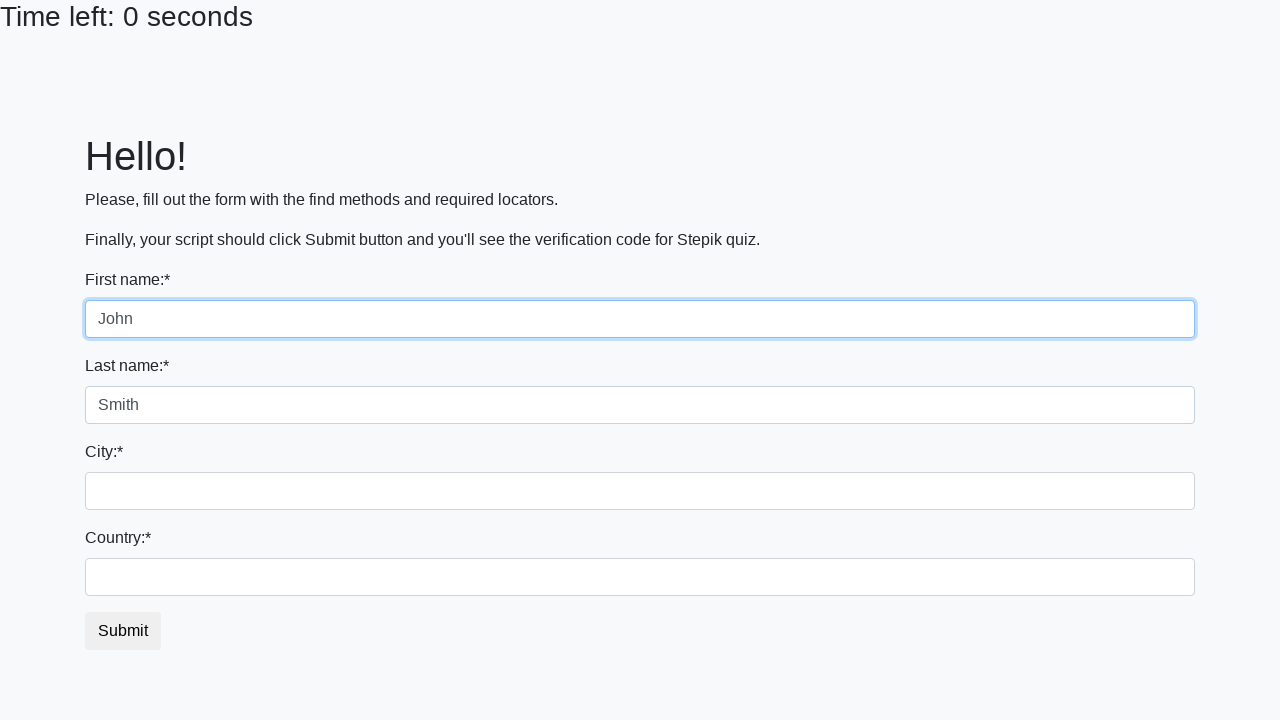

Filled city field with 'New York' on .form-group:nth-child(3)>input
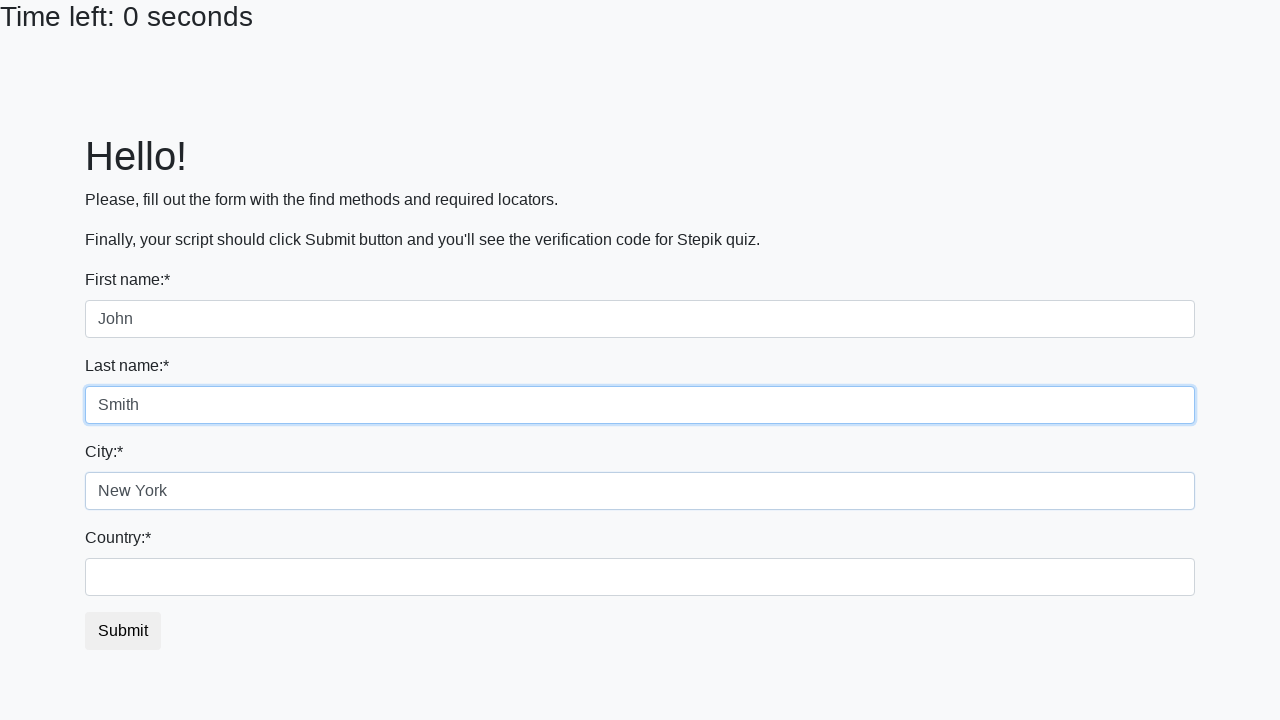

Filled country field with 'United States' on .form-group:nth-child(4)>input
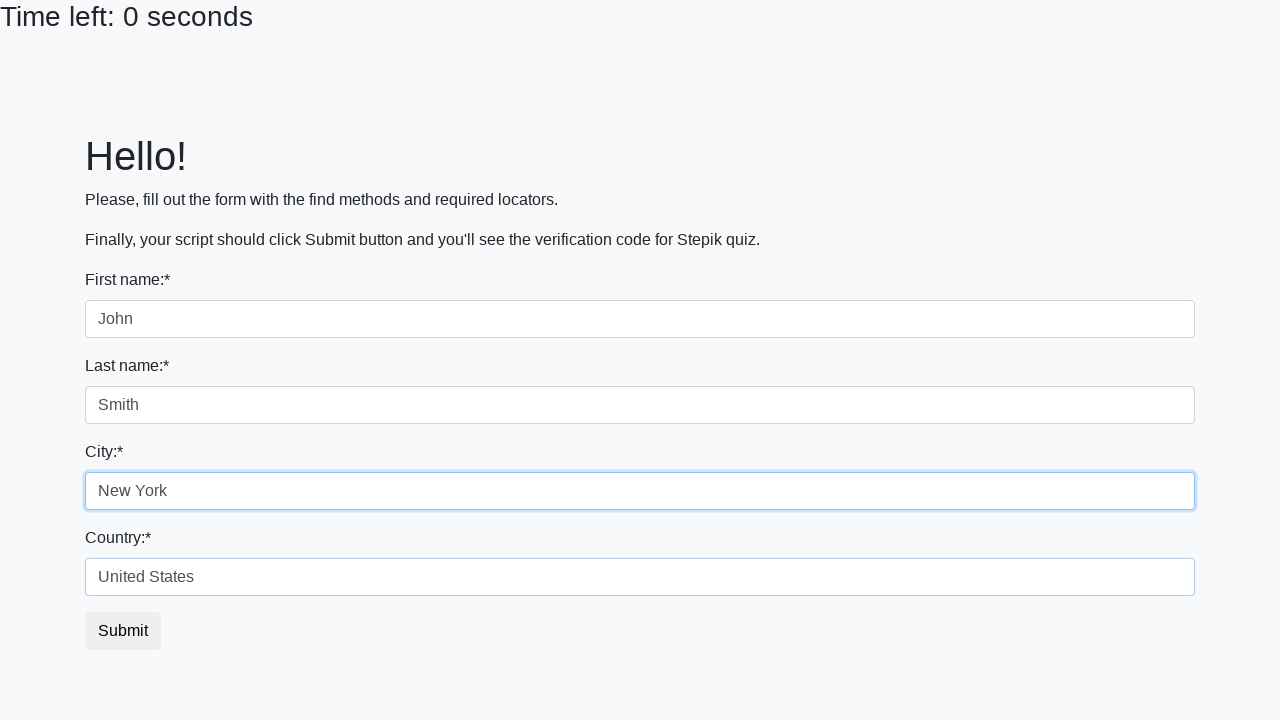

Clicked submit button to submit form at (123, 631) on #submit_button
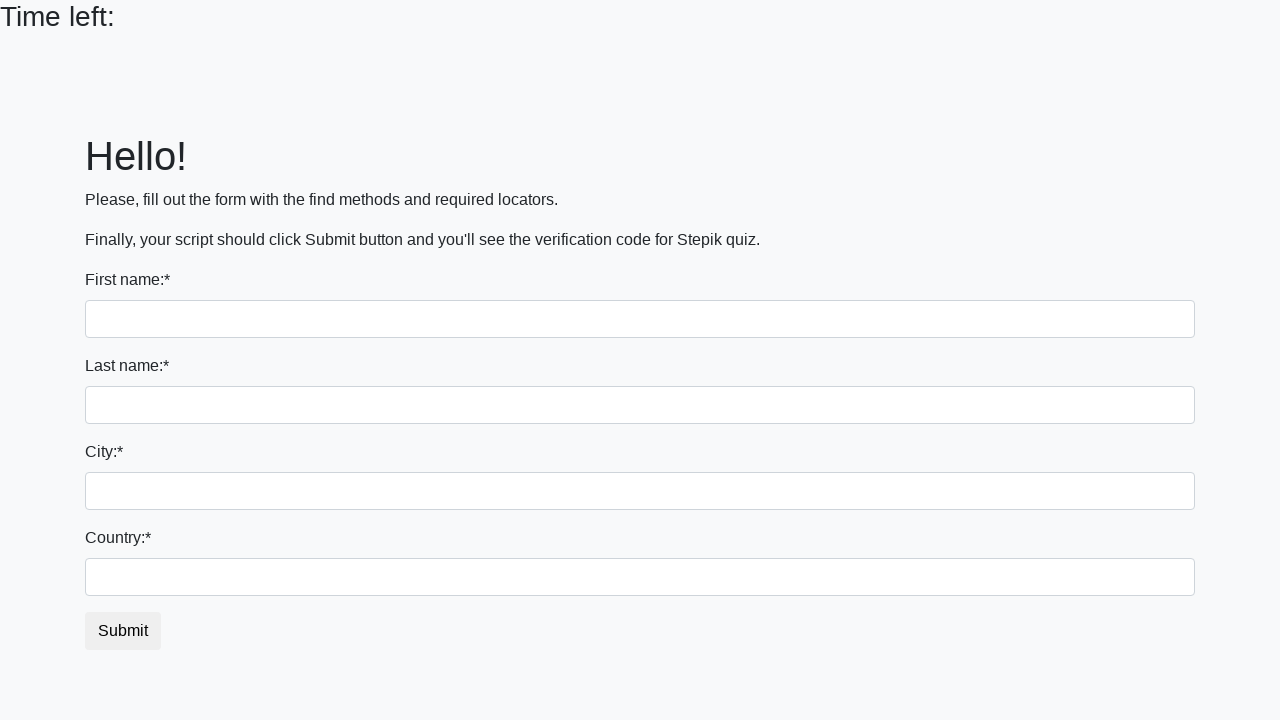

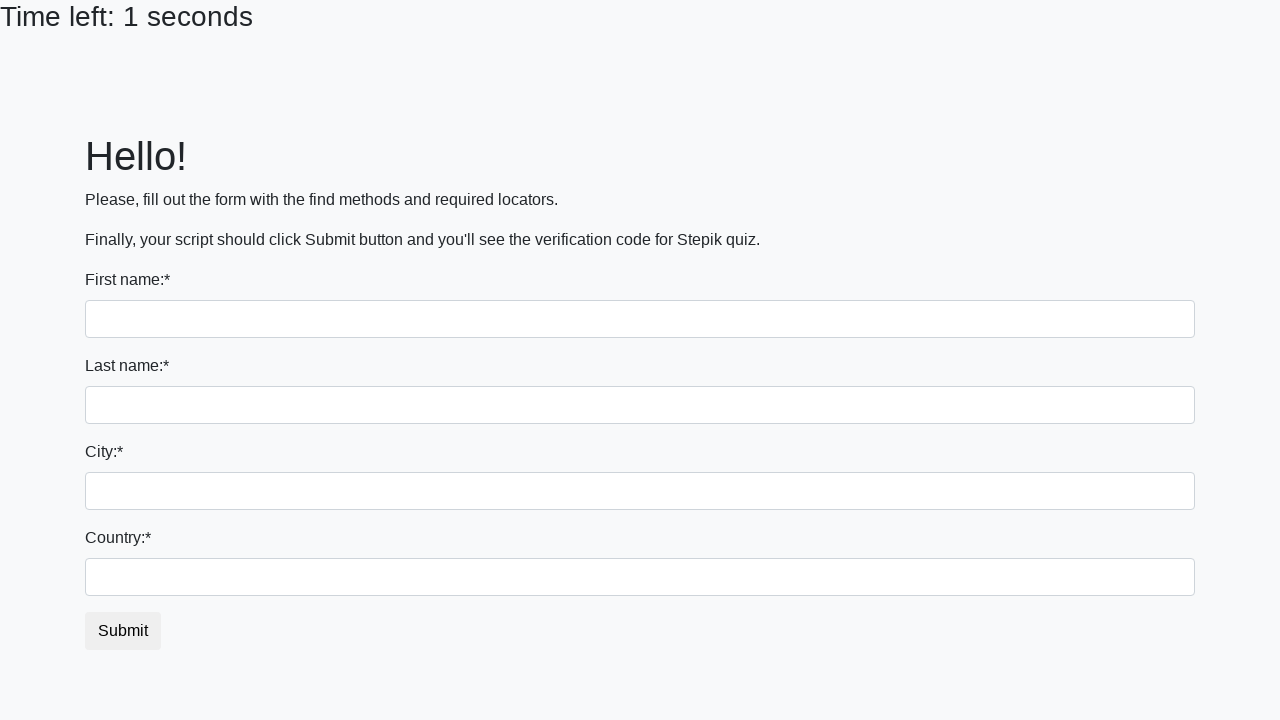